Tests that a todo item is removed when edited with an empty string

Starting URL: https://demo.playwright.dev/todomvc

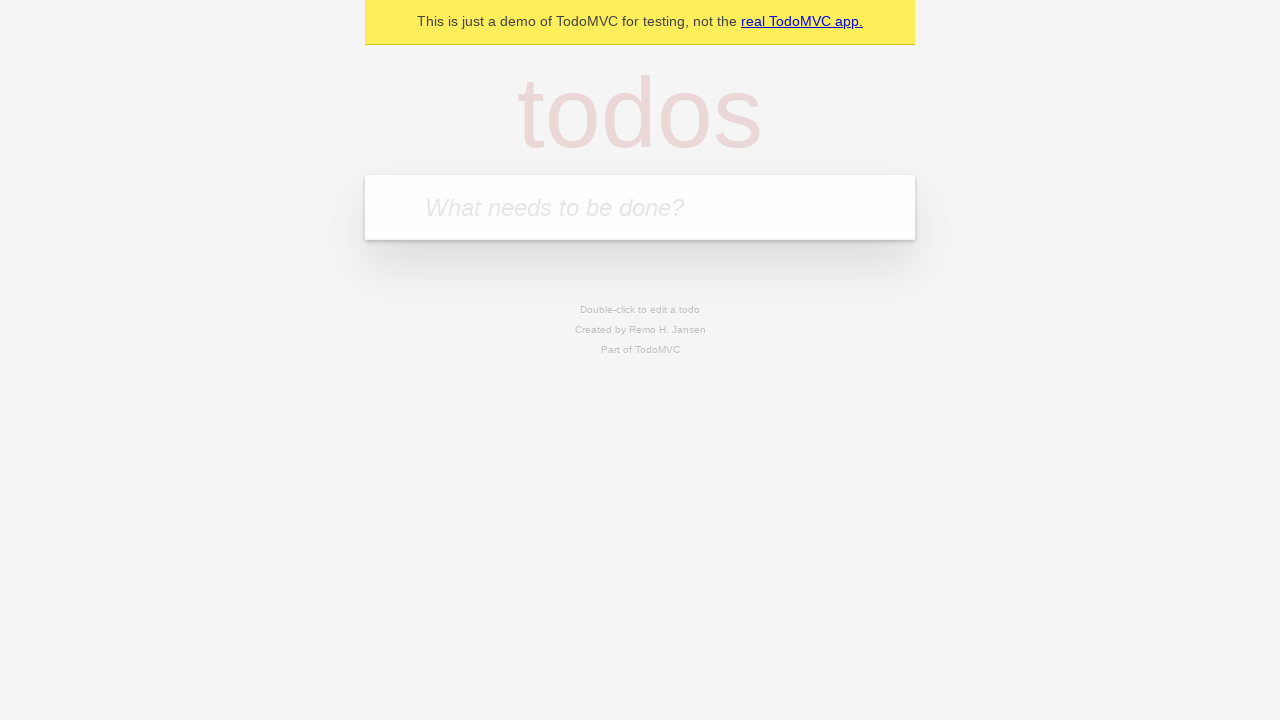

Filled todo input with 'buy some cheese' on internal:attr=[placeholder="What needs to be done?"i]
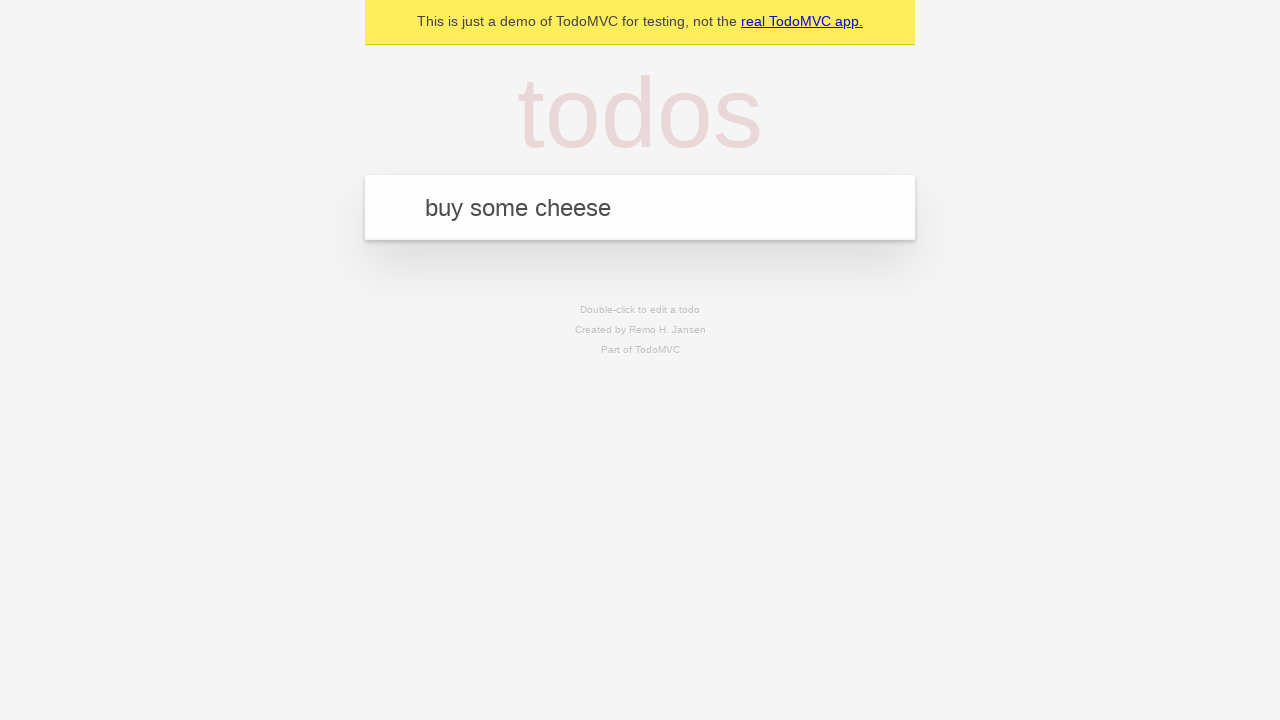

Pressed Enter to create first todo item on internal:attr=[placeholder="What needs to be done?"i]
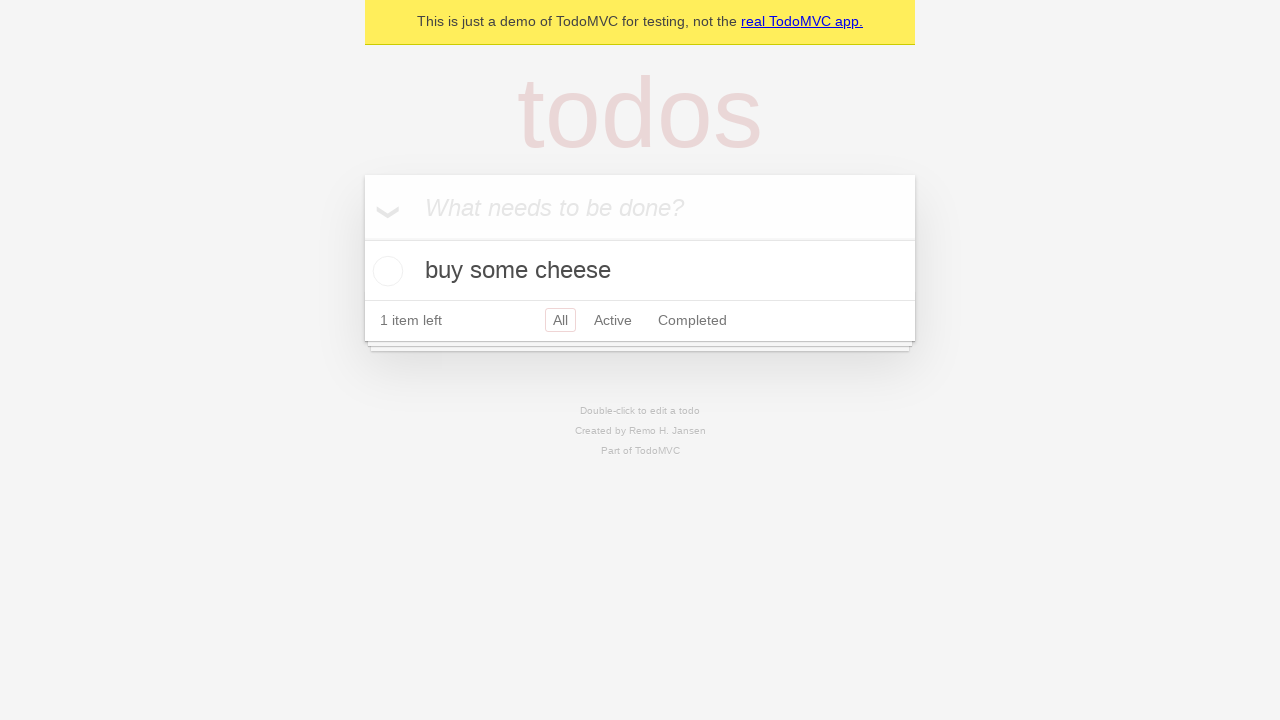

Filled todo input with 'feed the cat' on internal:attr=[placeholder="What needs to be done?"i]
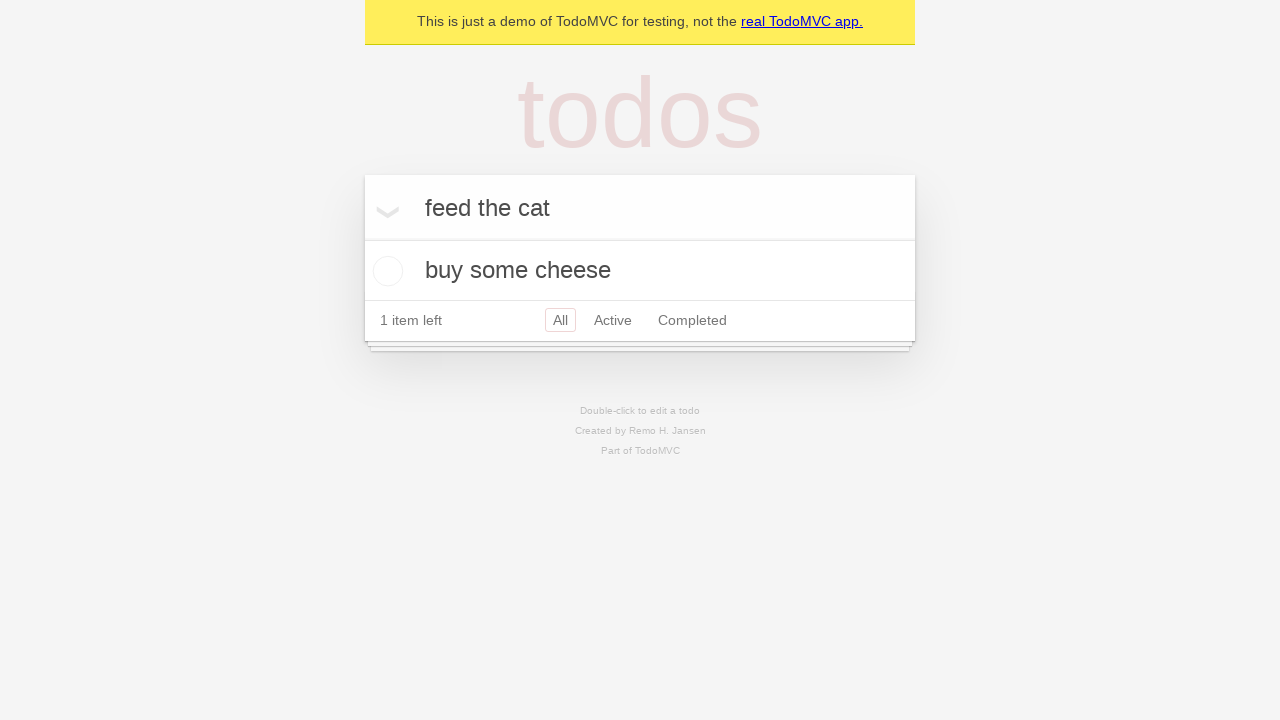

Pressed Enter to create second todo item on internal:attr=[placeholder="What needs to be done?"i]
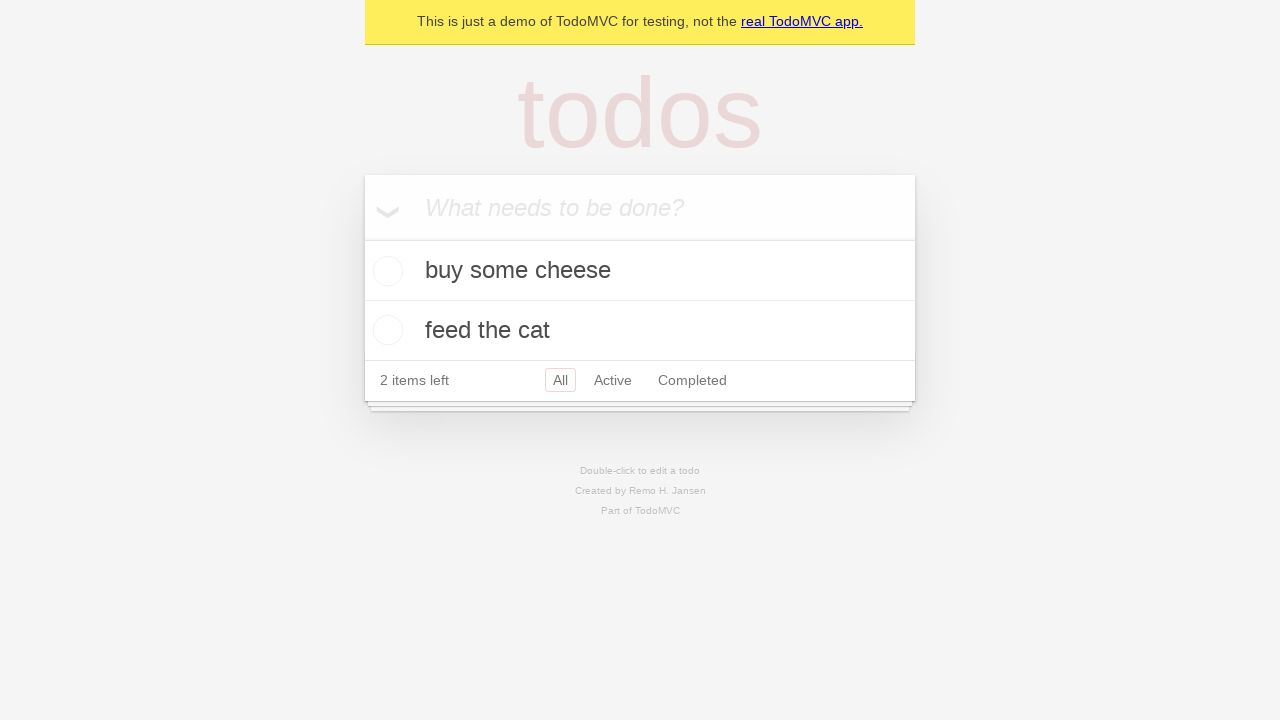

Filled todo input with 'book a doctors appointment' on internal:attr=[placeholder="What needs to be done?"i]
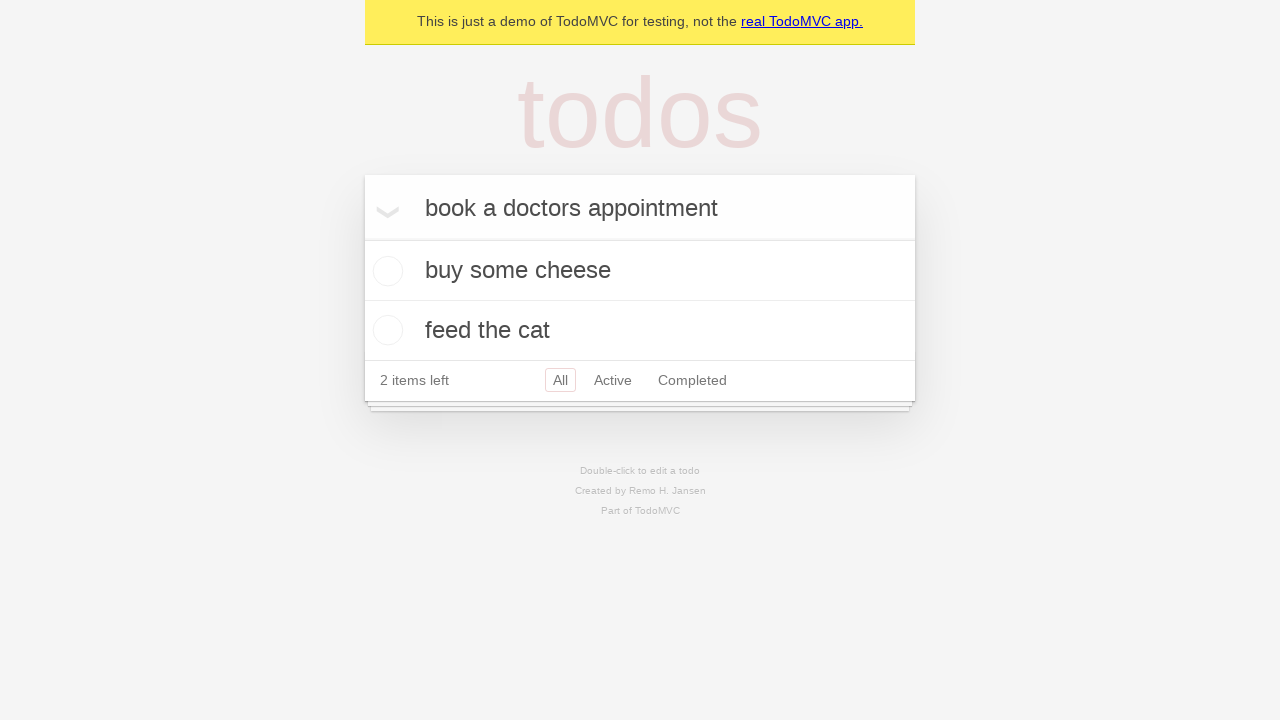

Pressed Enter to create third todo item on internal:attr=[placeholder="What needs to be done?"i]
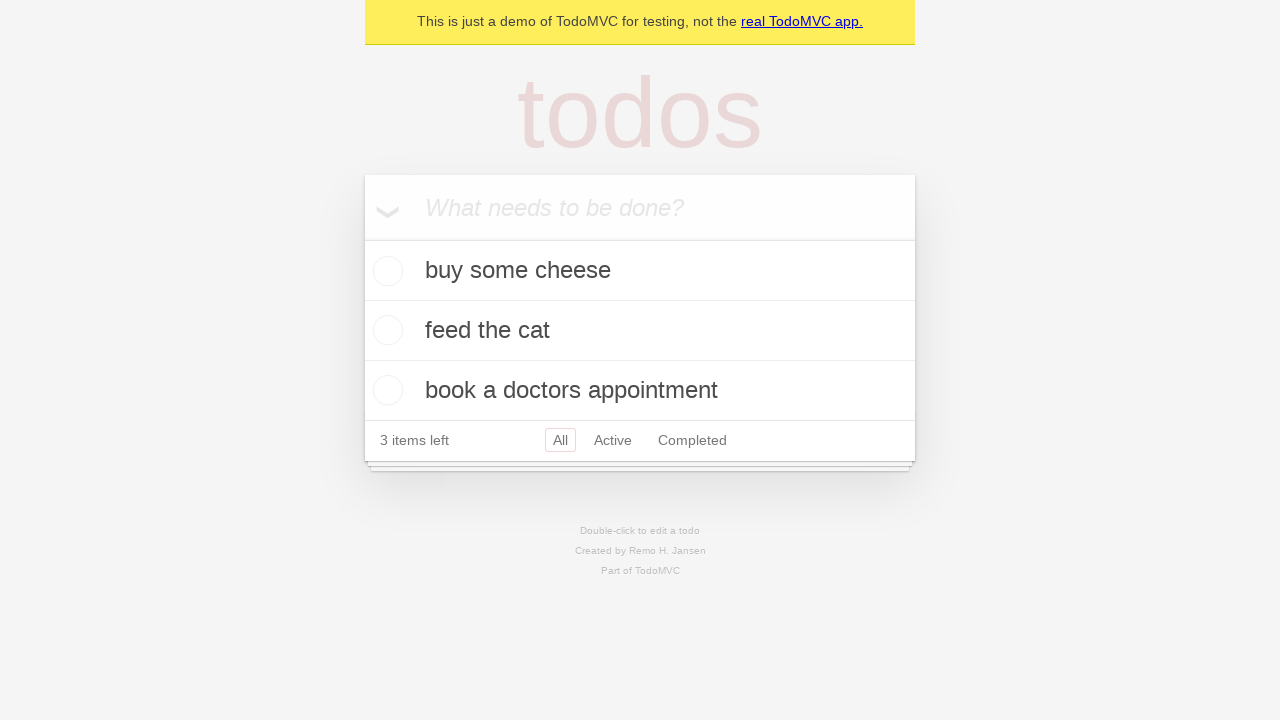

Double-clicked second todo item to enter edit mode at (640, 331) on internal:testid=[data-testid="todo-item"s] >> nth=1
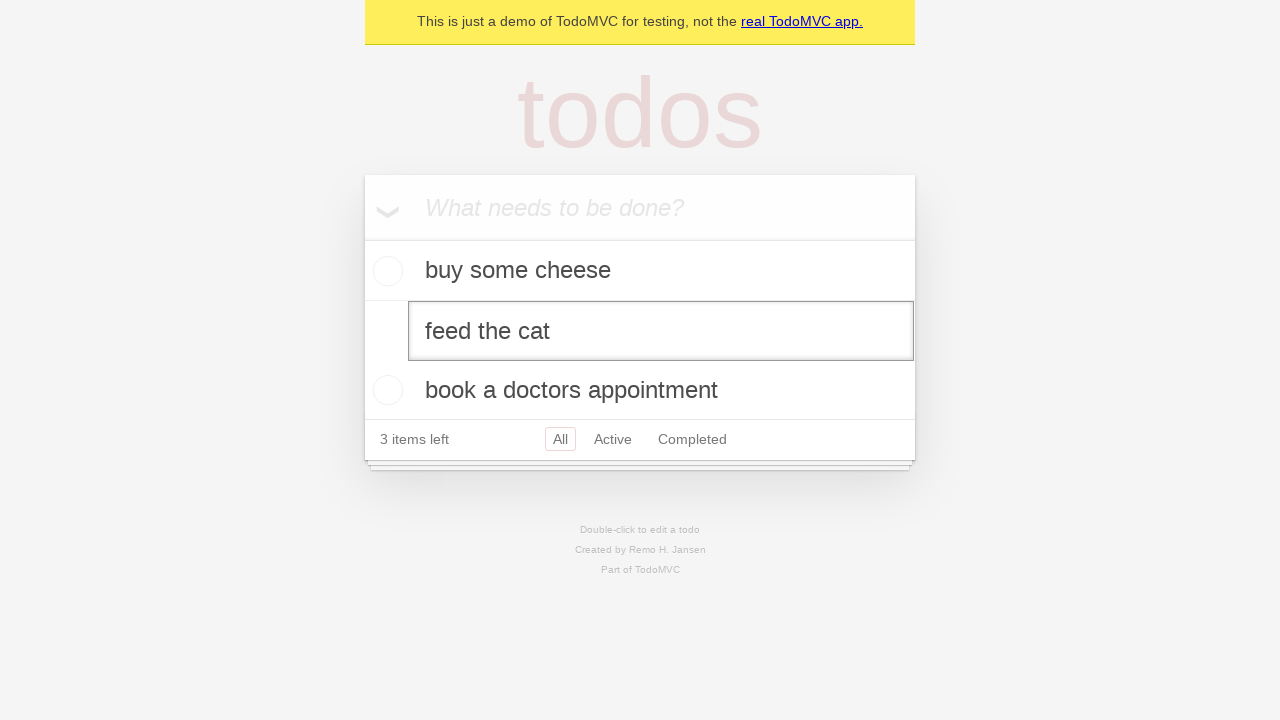

Cleared the edit textbox with empty string on internal:testid=[data-testid="todo-item"s] >> nth=1 >> internal:role=textbox[nam
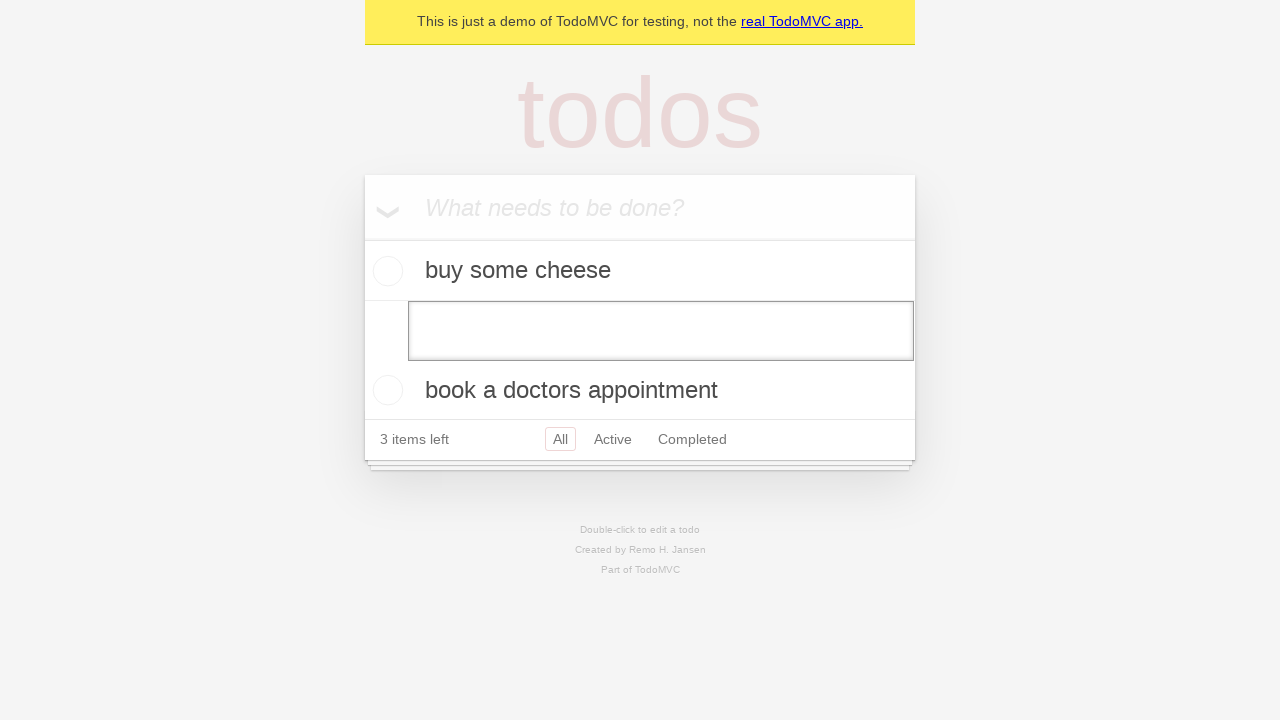

Pressed Enter to confirm empty edit and remove todo item on internal:testid=[data-testid="todo-item"s] >> nth=1 >> internal:role=textbox[nam
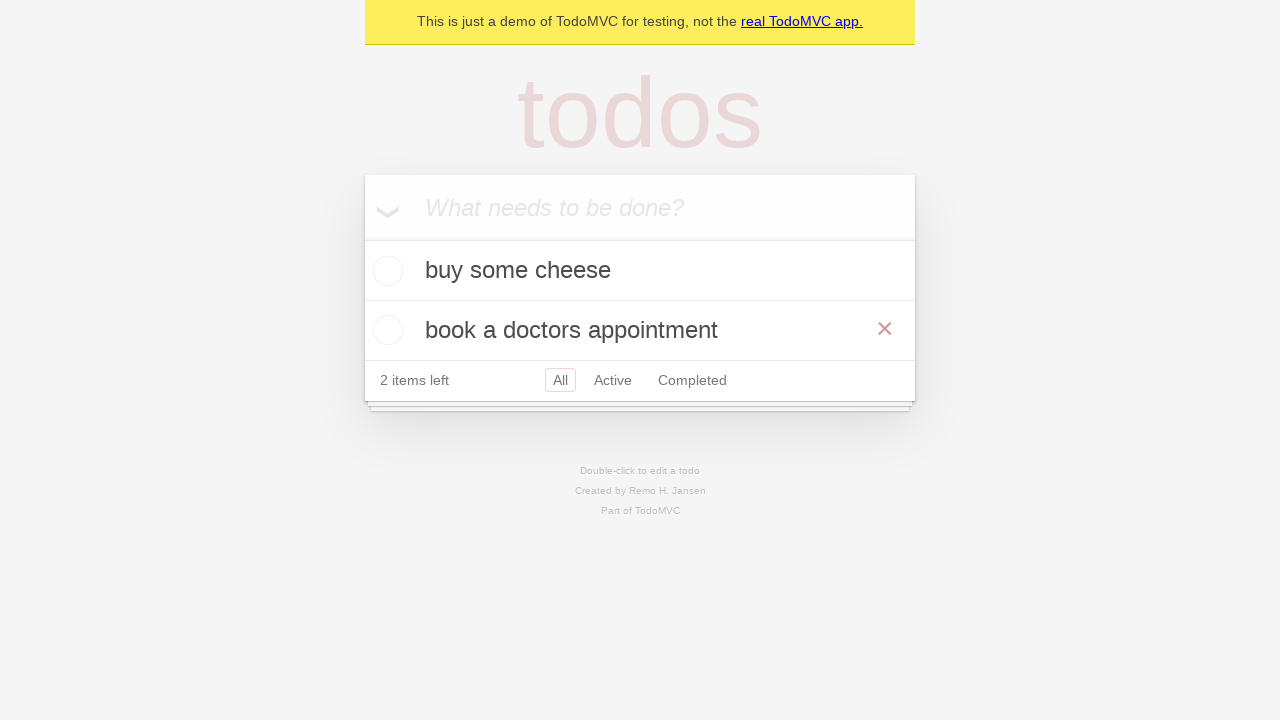

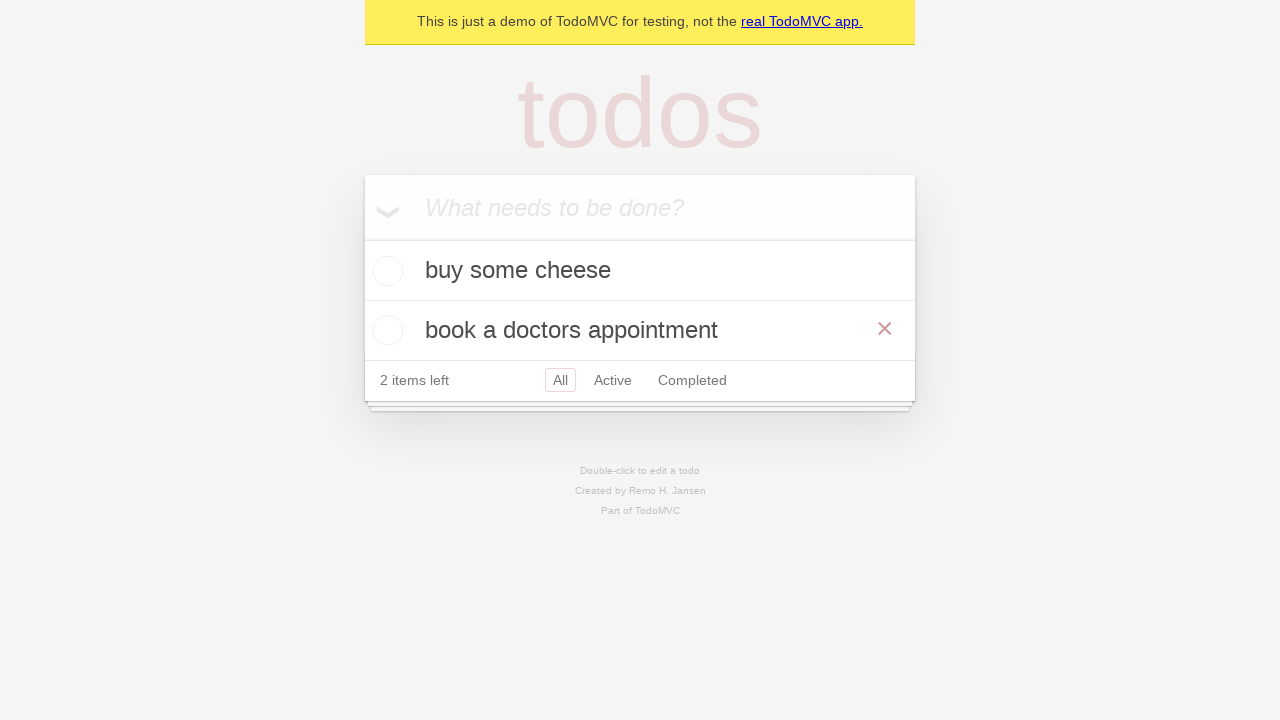